Tests that images load correctly on the page by waiting for the image container and verifying the third image is present

Starting URL: https://bonigarcia.dev/selenium-webdriver-java/loading-images.html

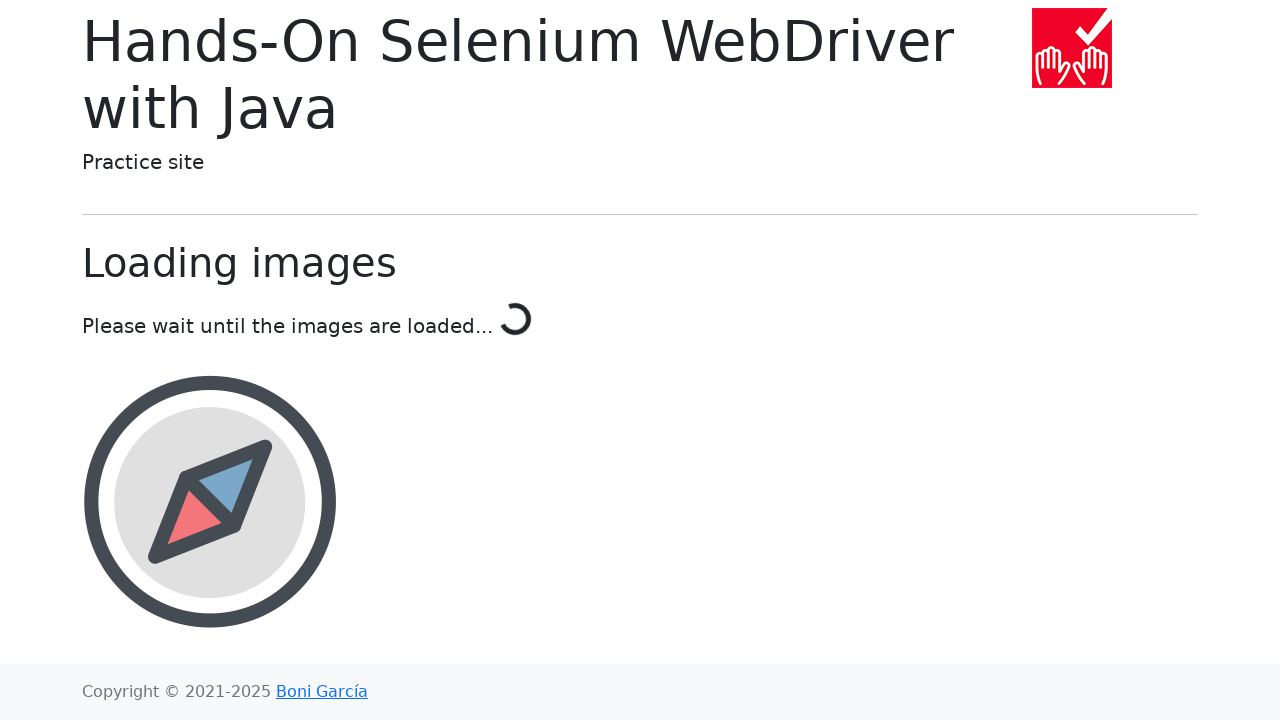

Waited for image container to be present
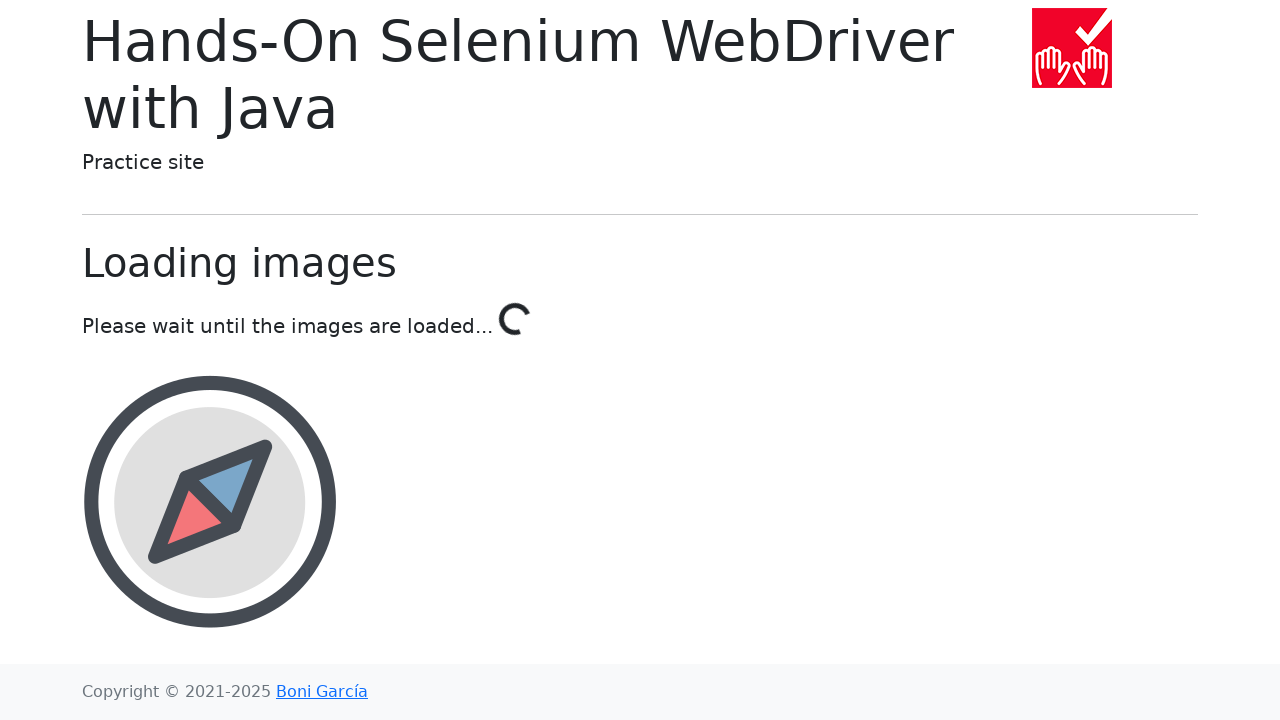

Located third image in container
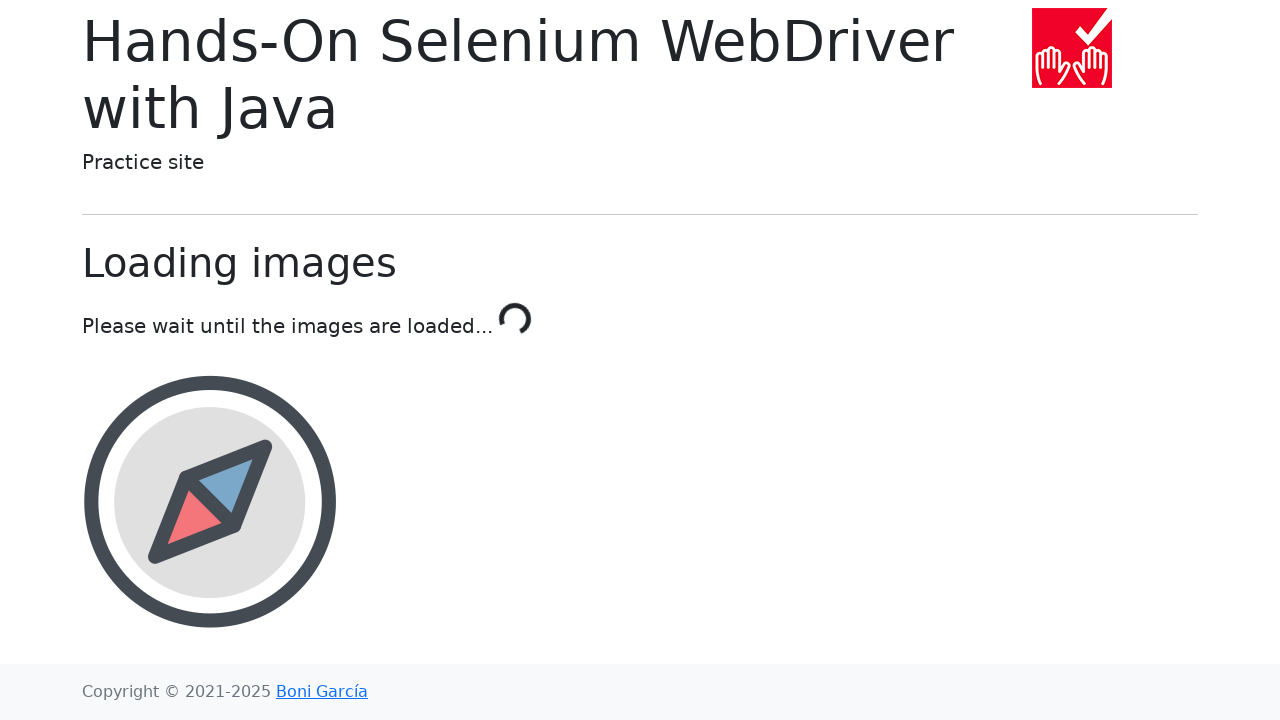

Third image became visible and loaded
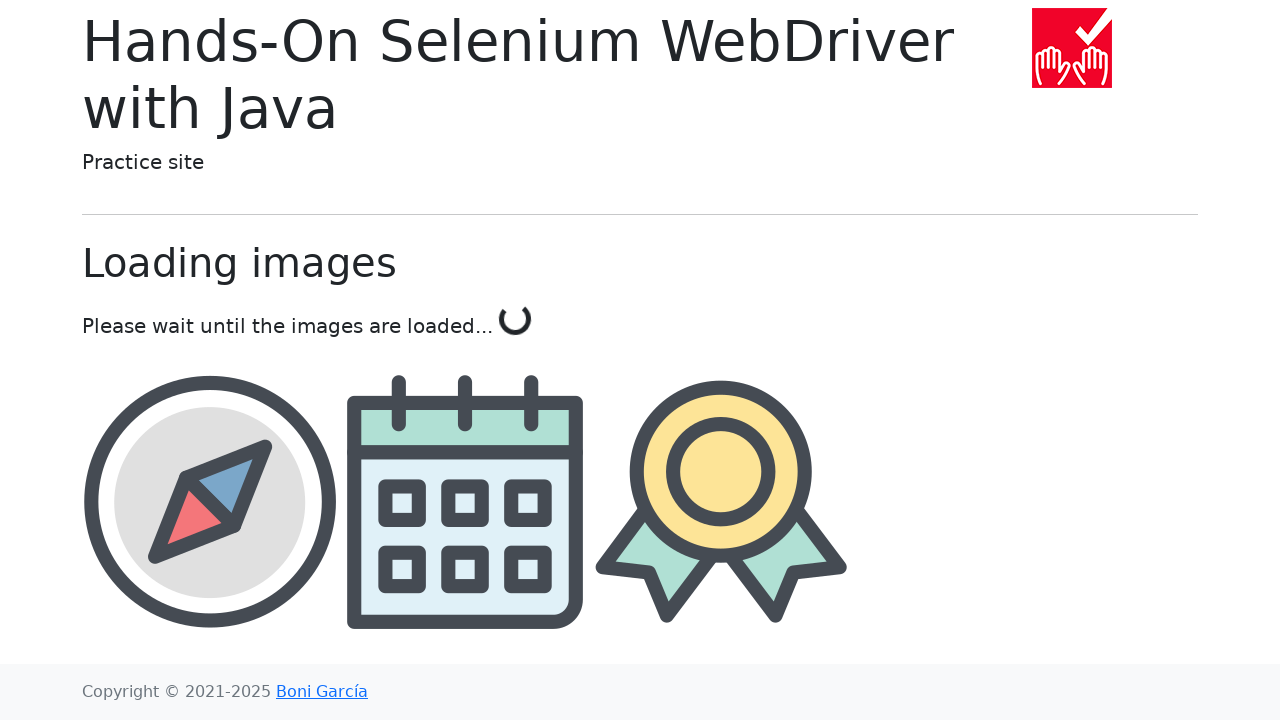

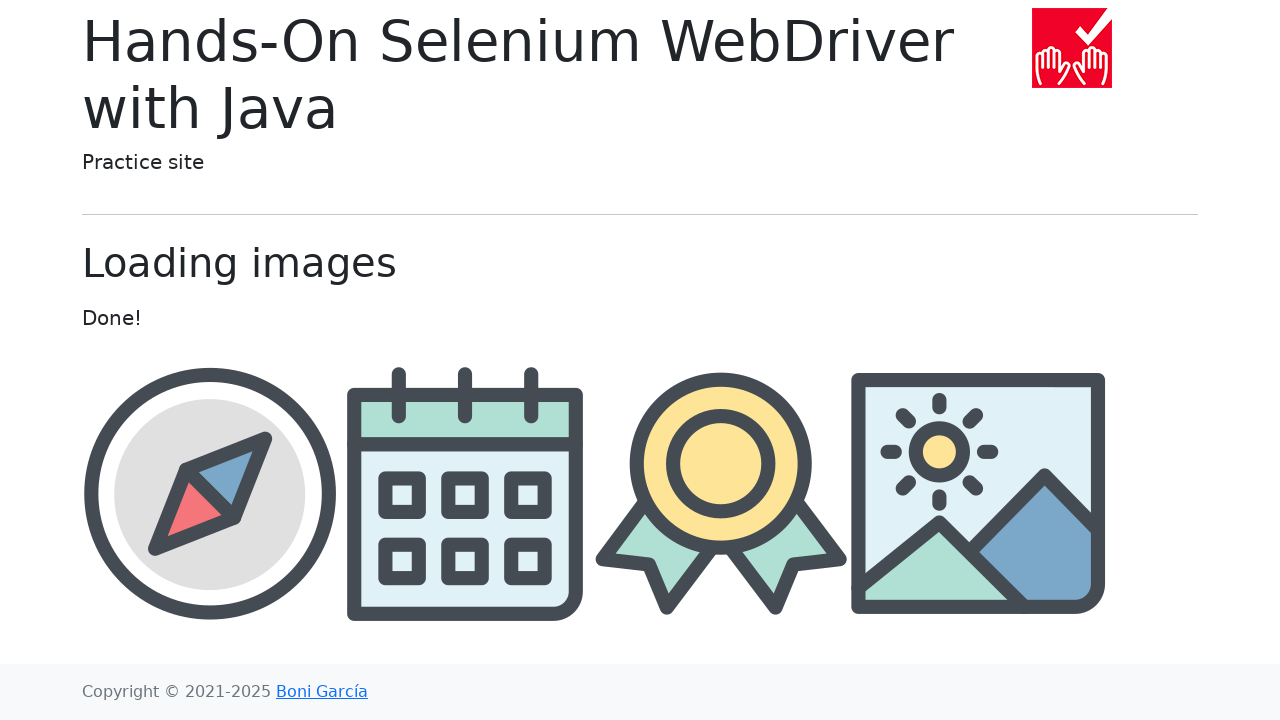